Tests checked checkbox functionality by clicking to uncheck it if already selected

Starting URL: https://www.selenium.dev/selenium/web/web-form.html

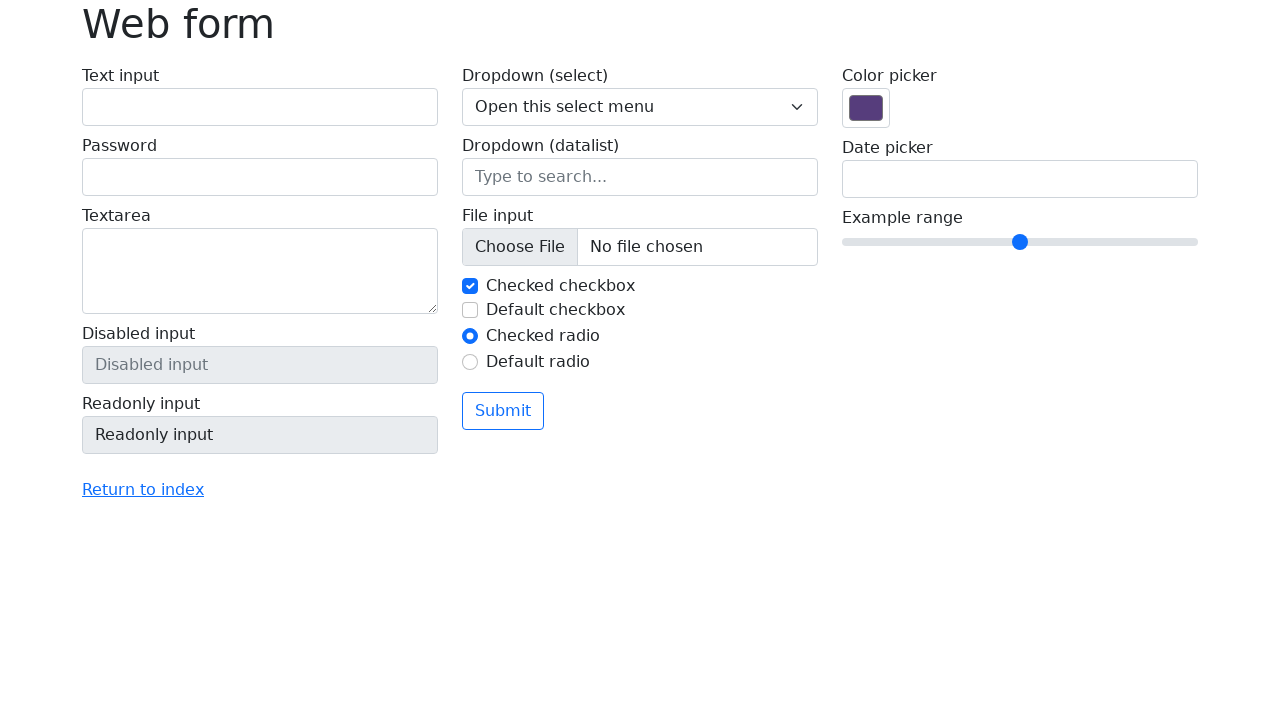

Located checkbox element with id 'my-check-1'
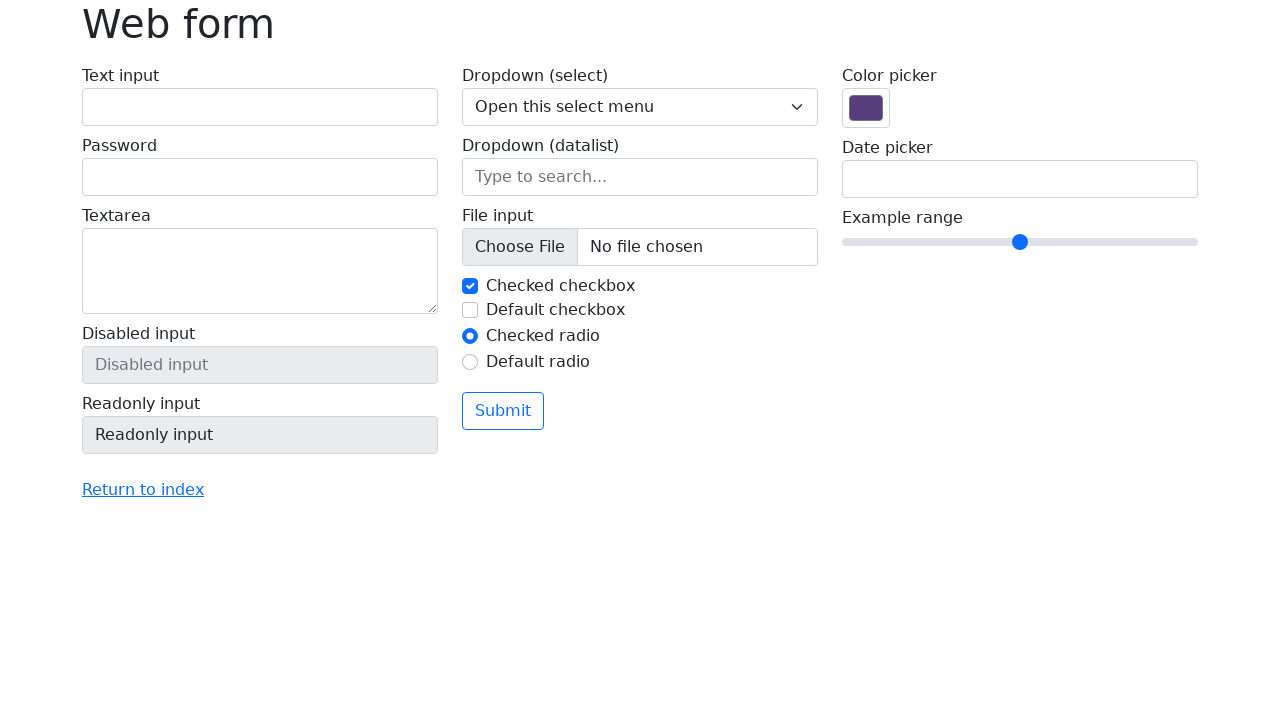

Verified checkbox is already checked
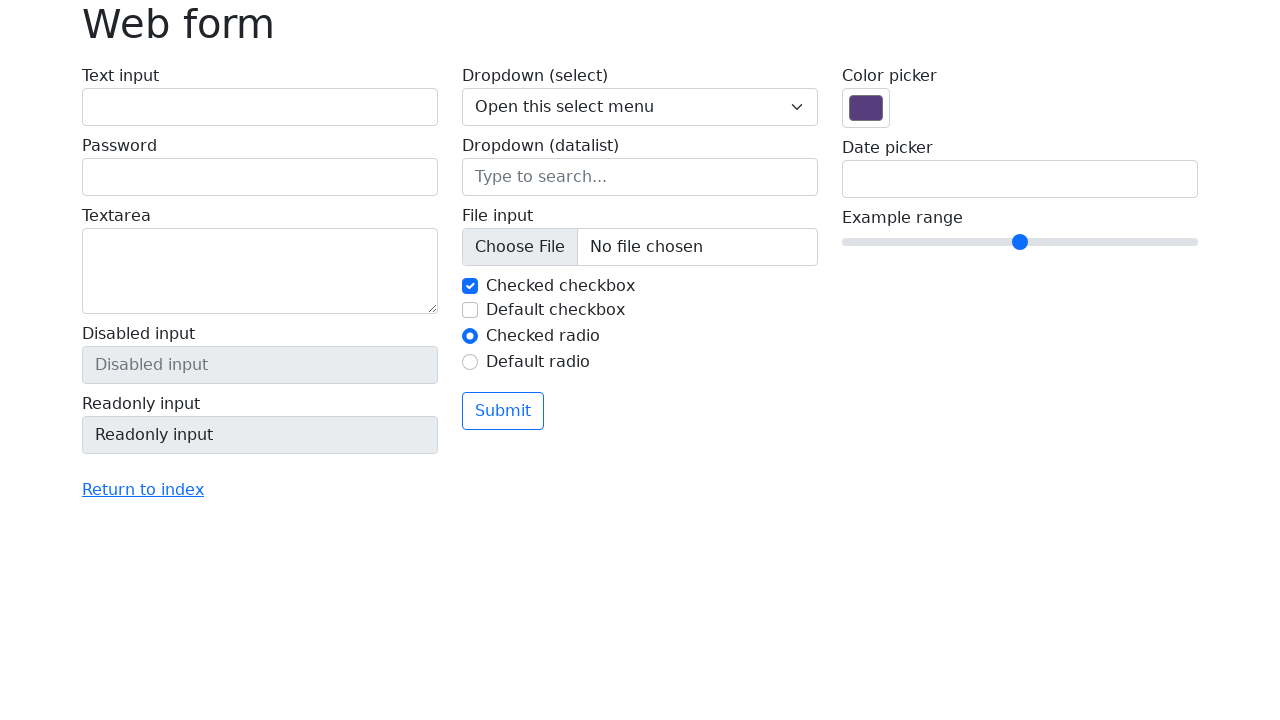

Clicked checkbox to uncheck it at (470, 286) on #my-check-1
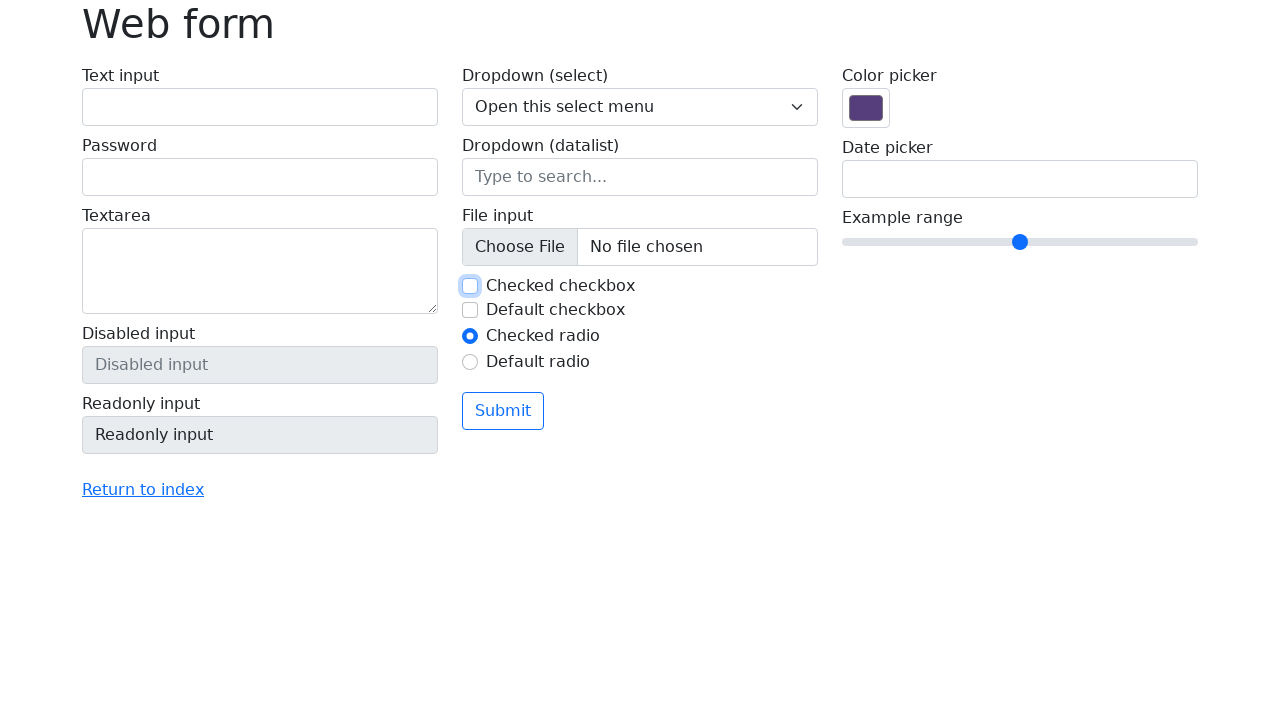

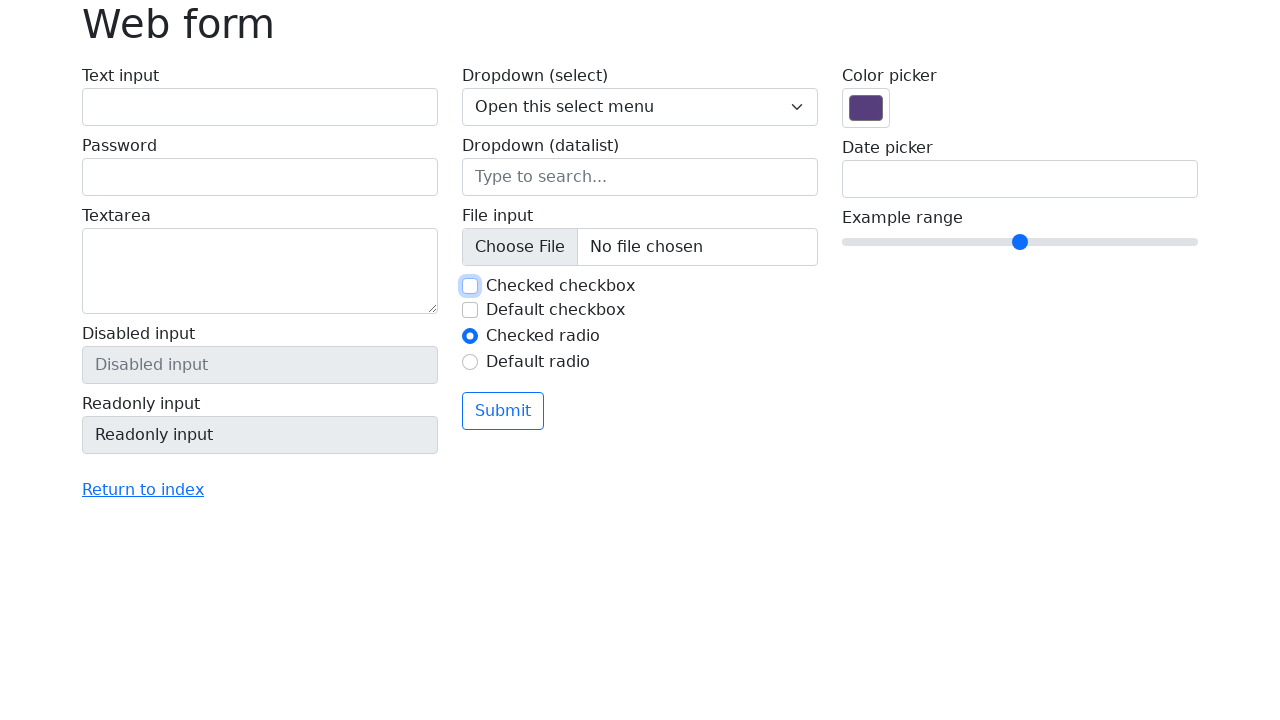